Tests drag and drop functionality on the jQuery UI demo page by dragging an element to a target drop zone within an iframe

Starting URL: https://jqueryui.com/droppable/

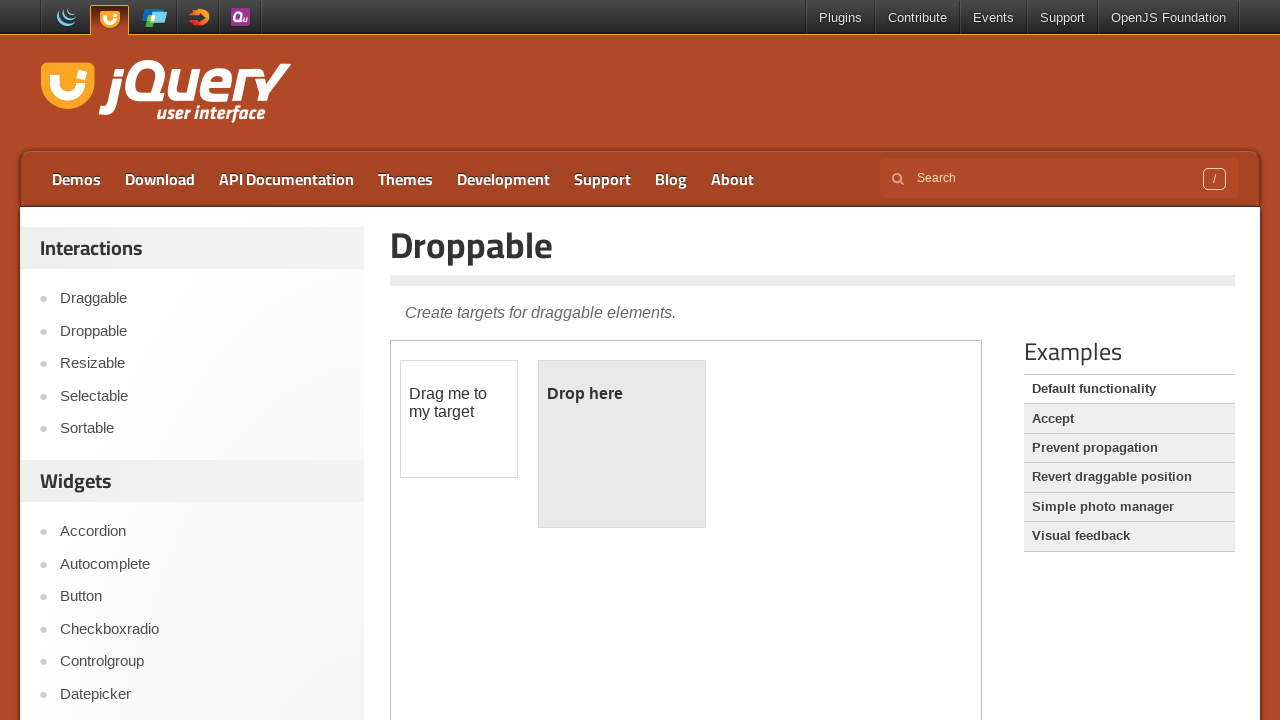

Located the demo iframe
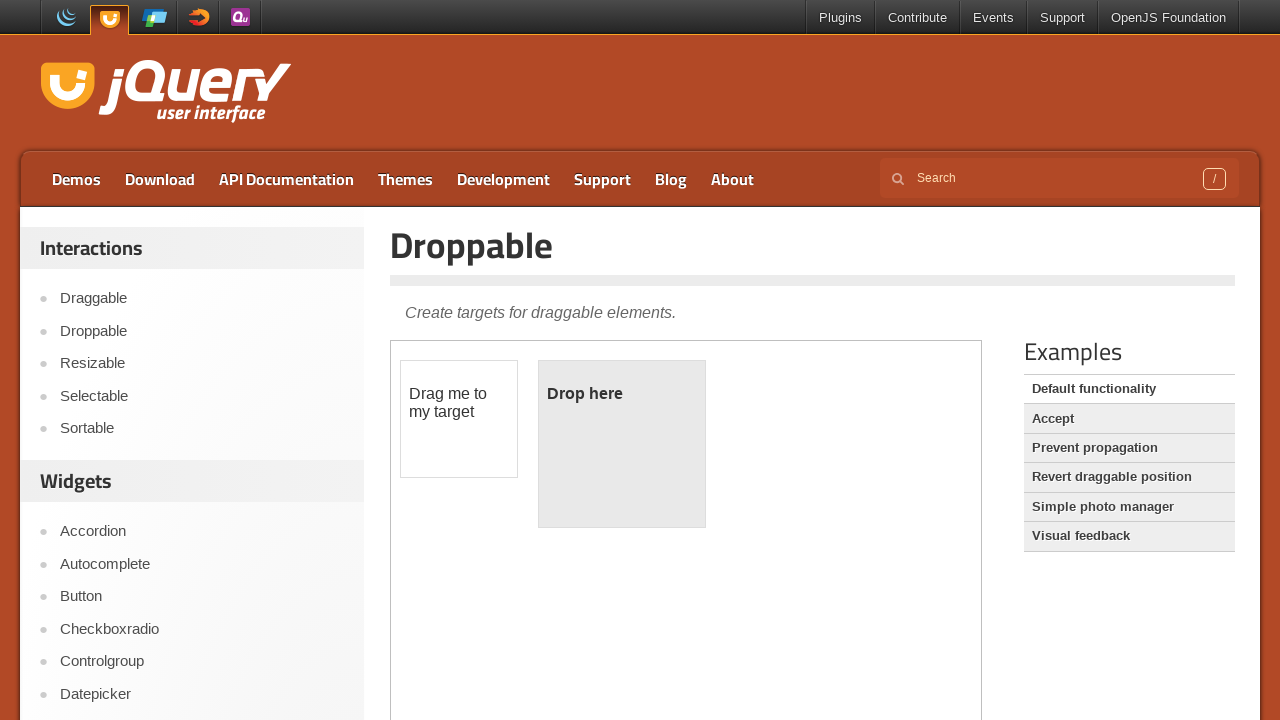

Located the draggable element 'Drag me to my target'
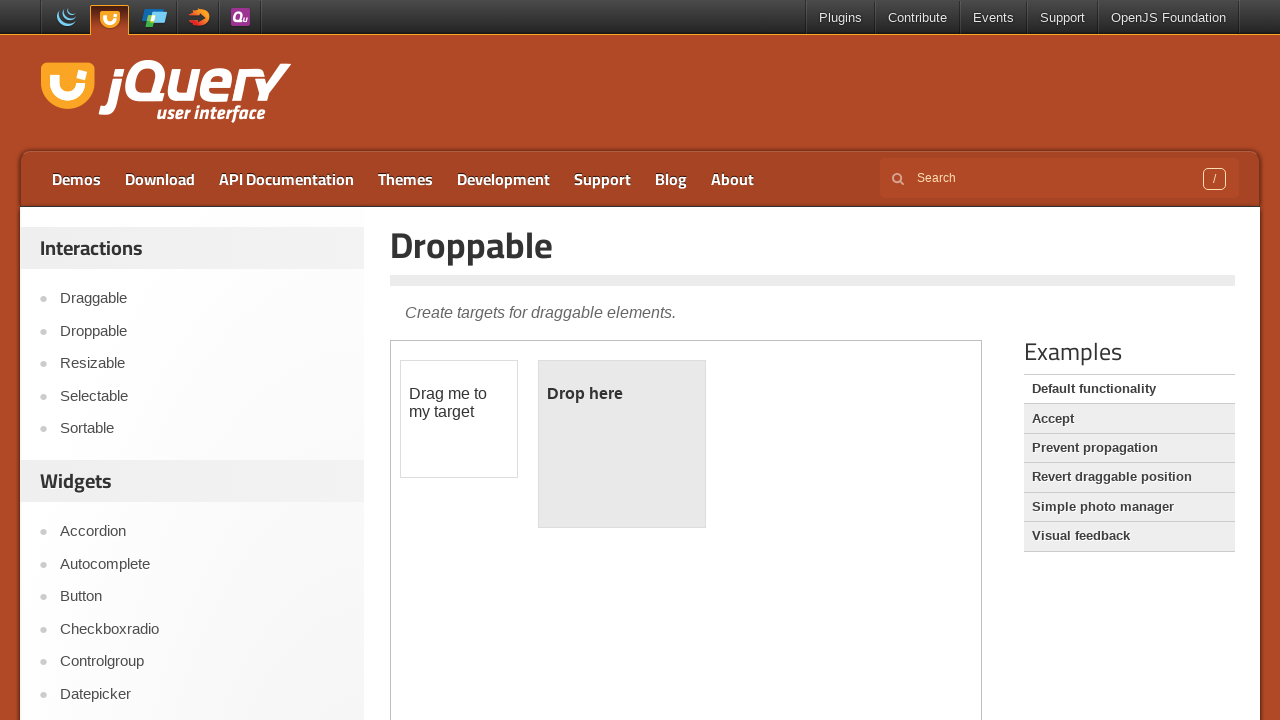

Located the droppable target element
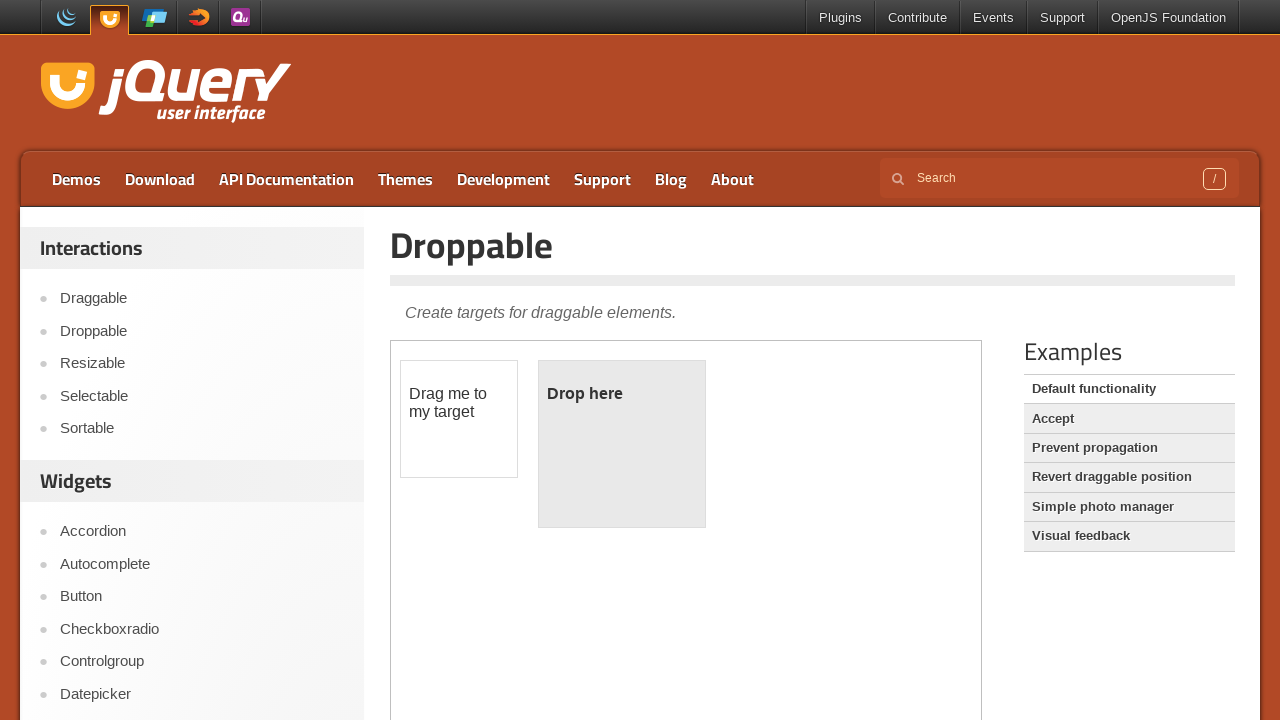

Dragged the element to the target drop zone at (622, 444)
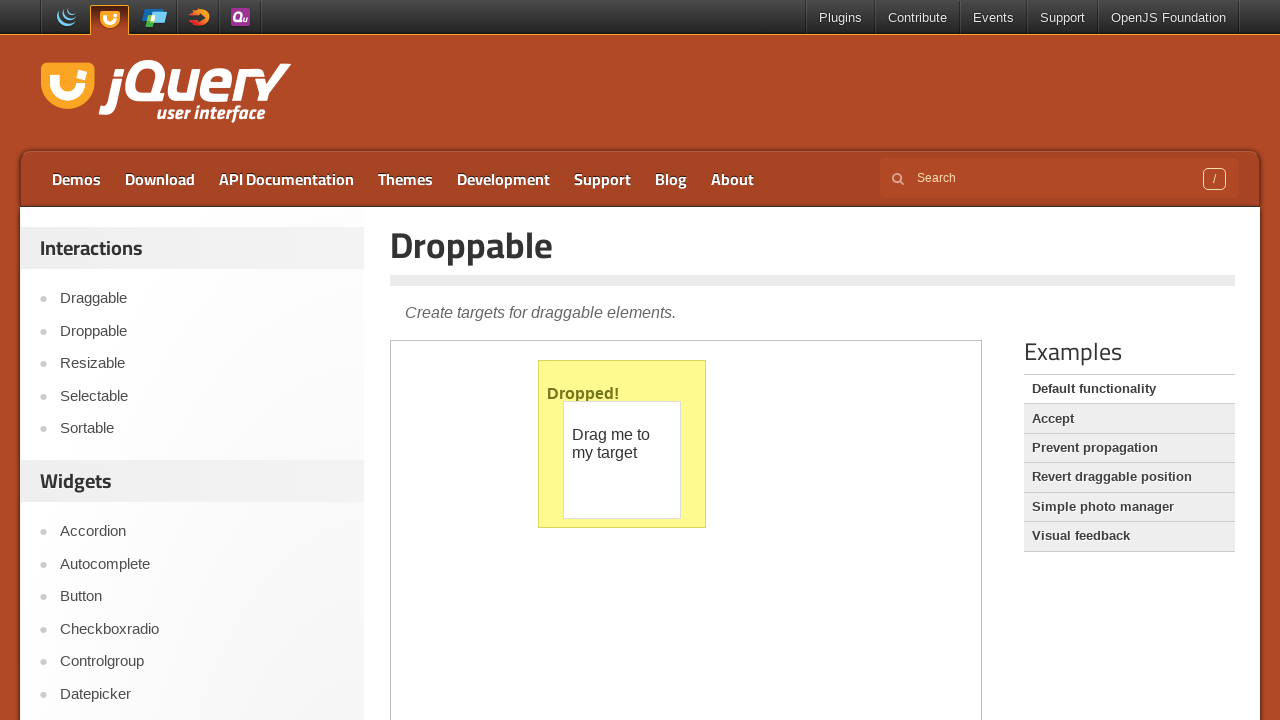

Verified the droppable target is visible after drop
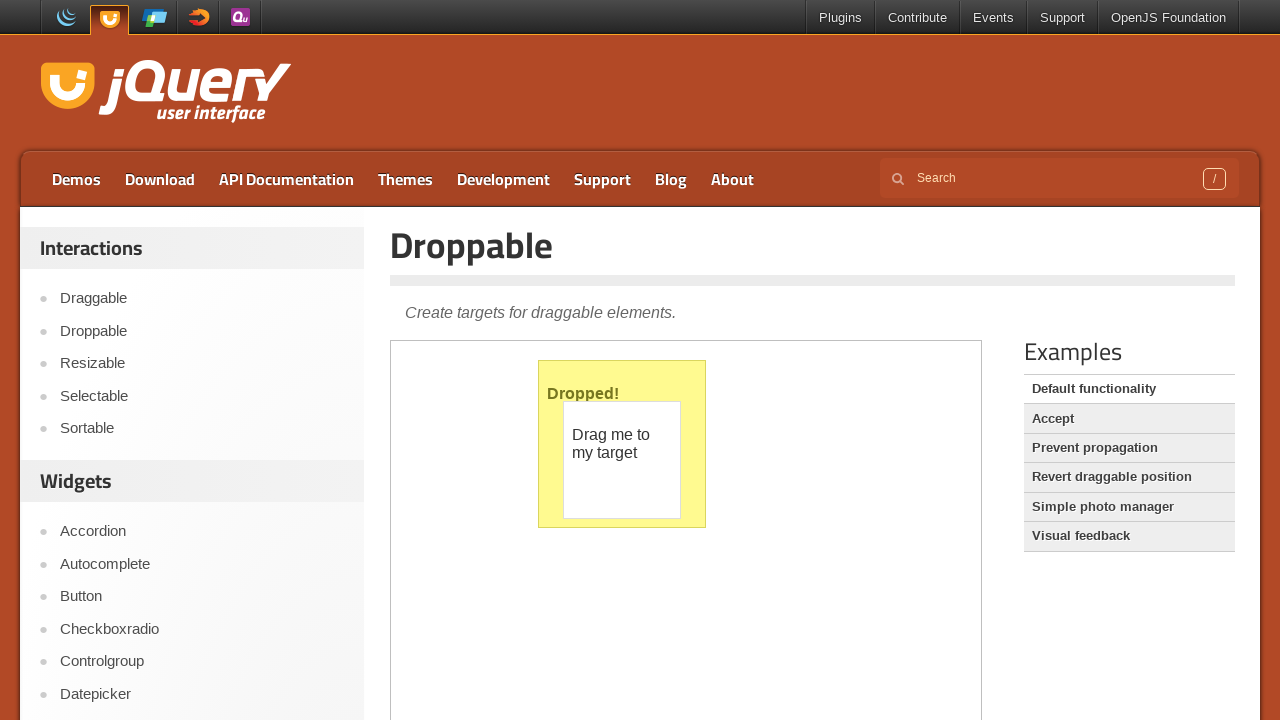

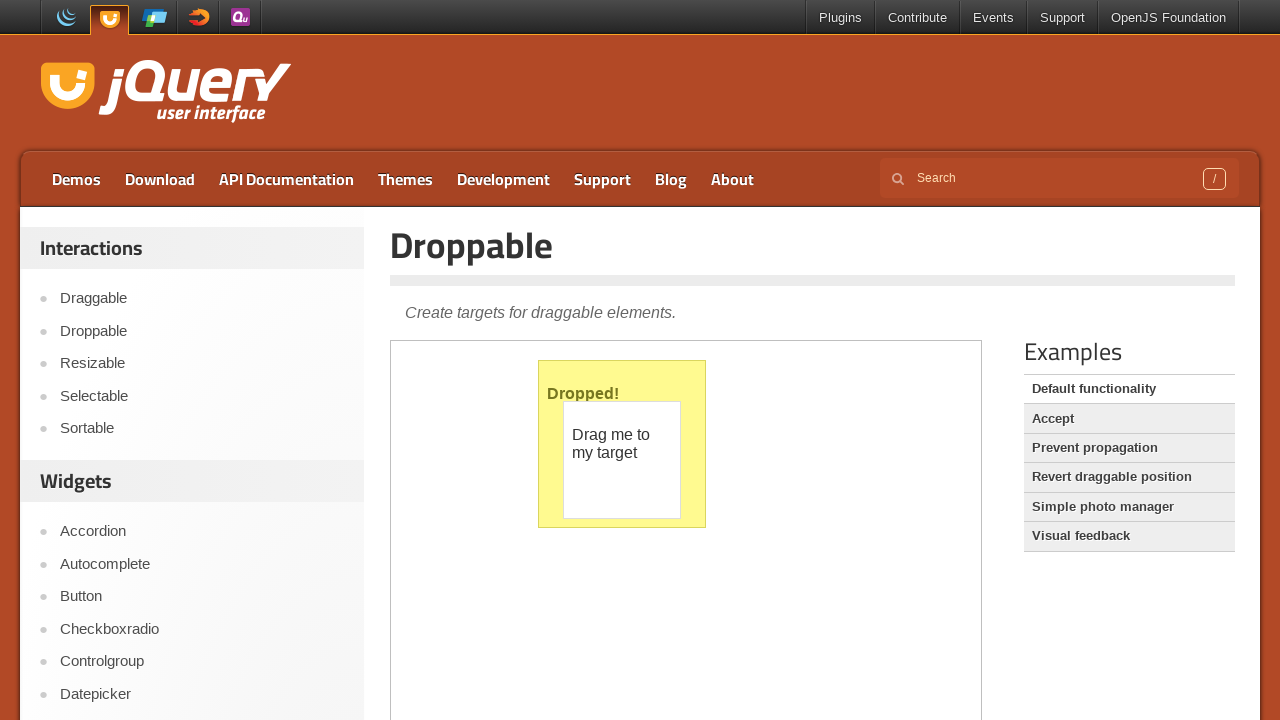